Tests the triangle calculator by entering a side length value to verify it identifies an equilateral triangle

Starting URL: https://www.calculator.net/triangle-calculator.html

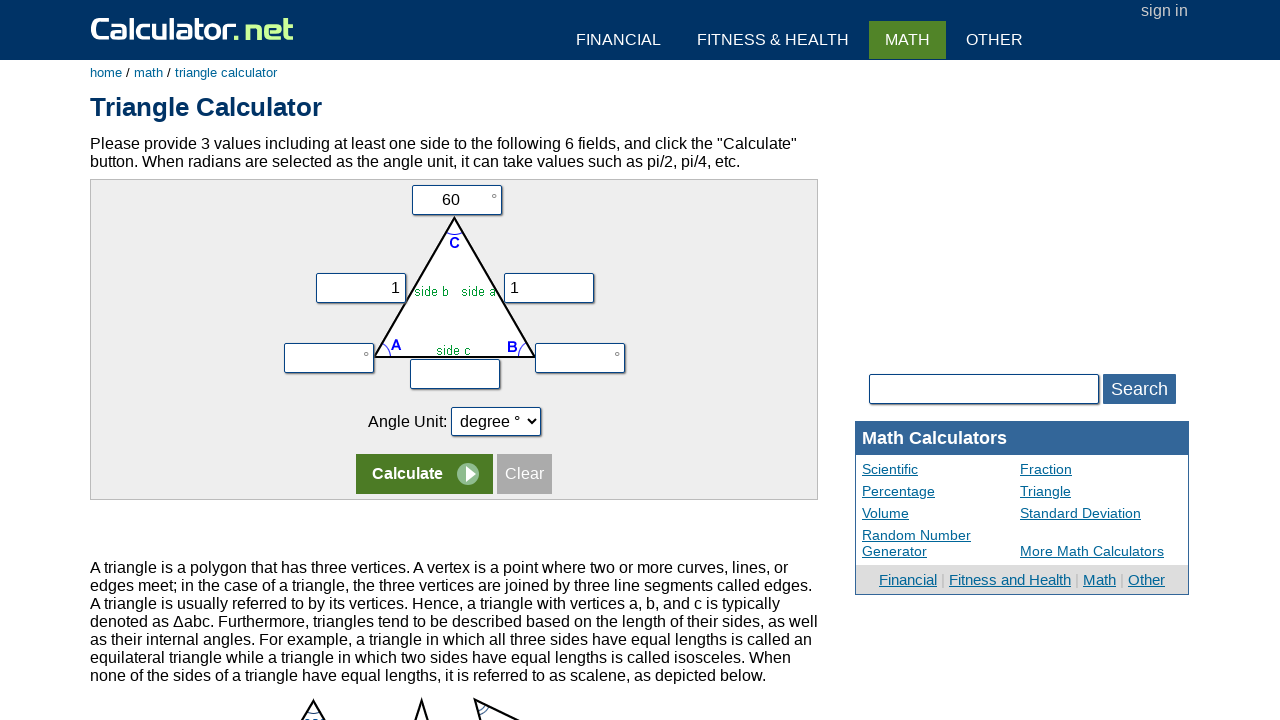

Clicked the vz (side length) input field at (455, 374) on input[name='vz']
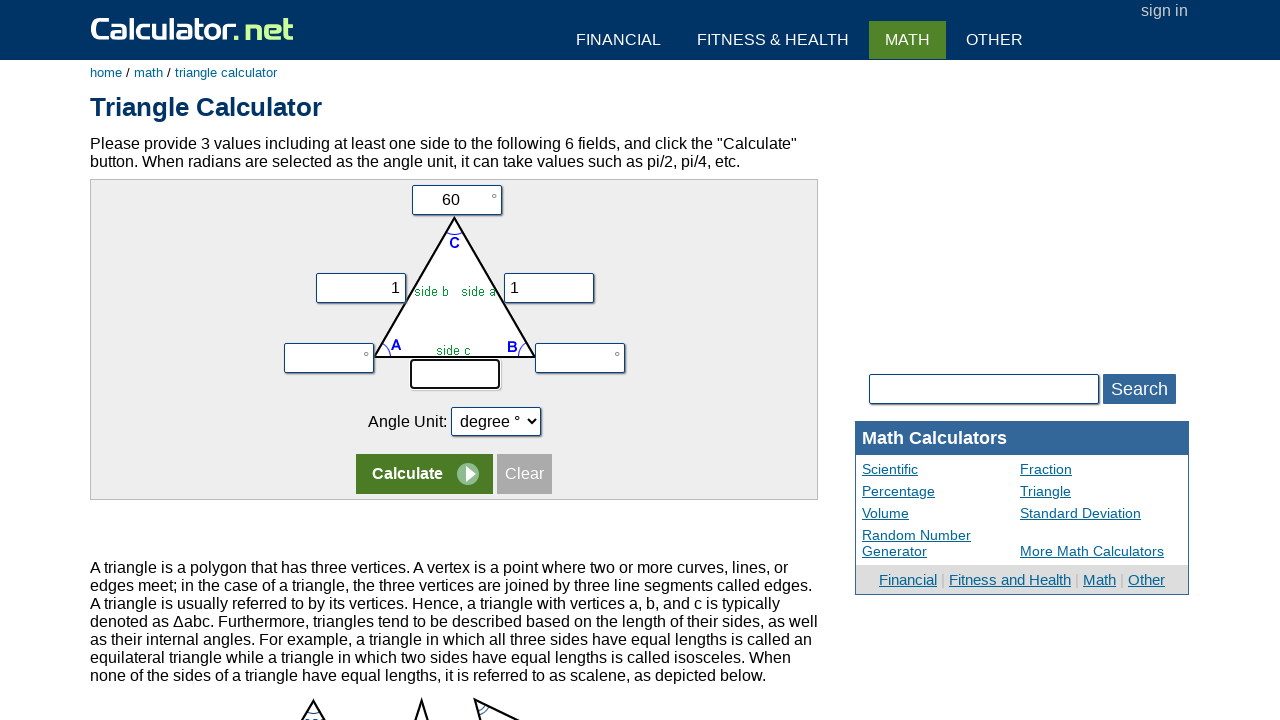

Filled vz field with value '1' to test equilateral triangle on input[name='vz']
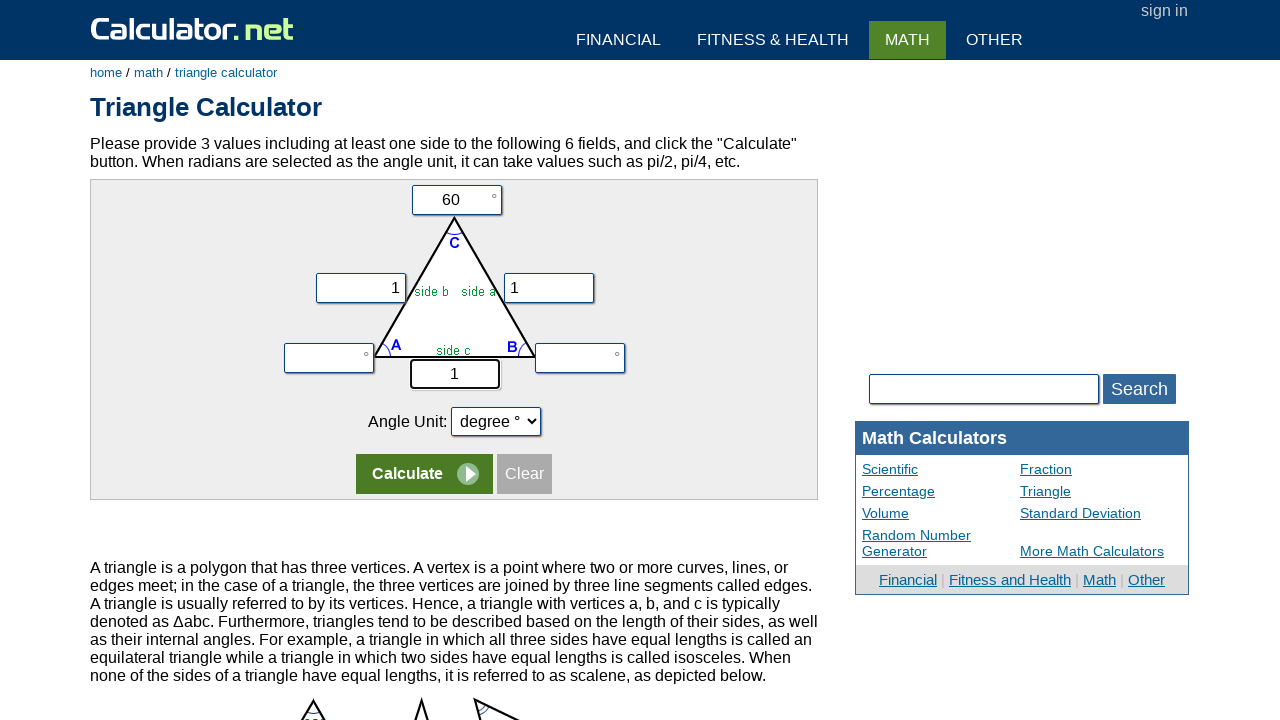

Clicked the vc (another side length) input field at (456, 200) on input[name='vc']
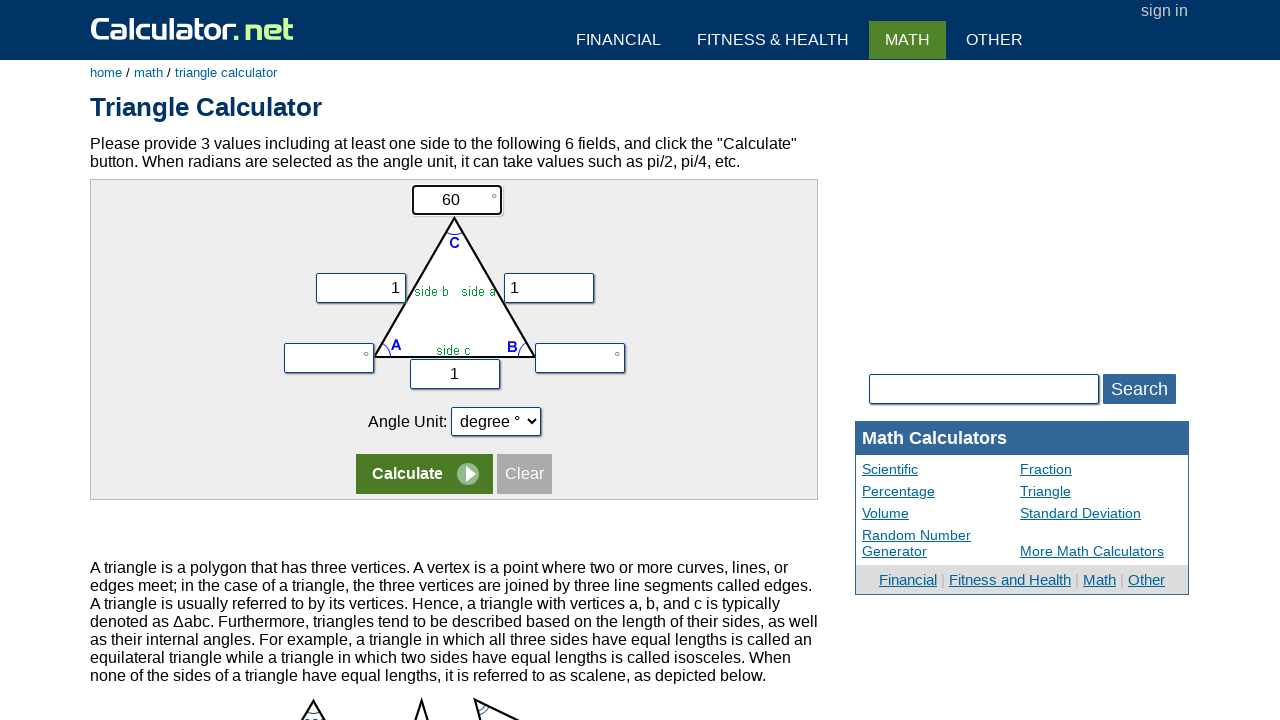

Cleared the vc field on input[name='vc']
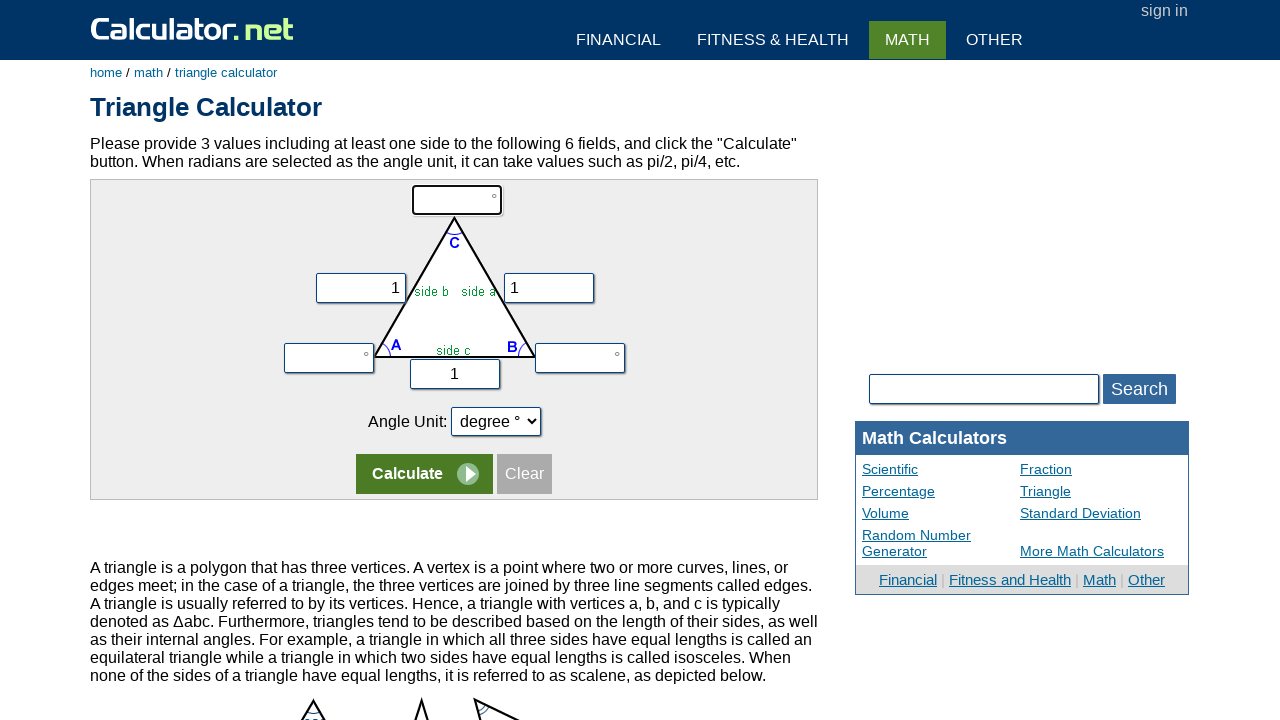

Clicked the calculate button at (424, 474) on tr:nth-child(5) input
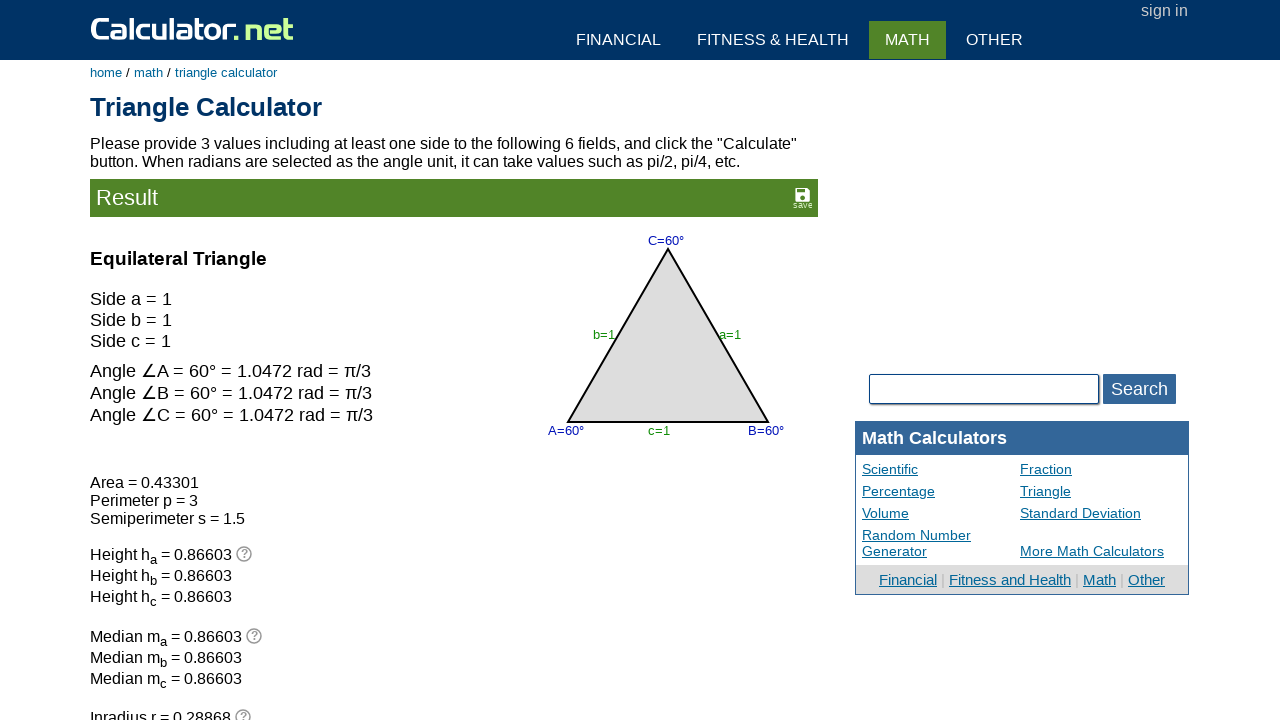

Waited for result heading to appear and verified triangle identification
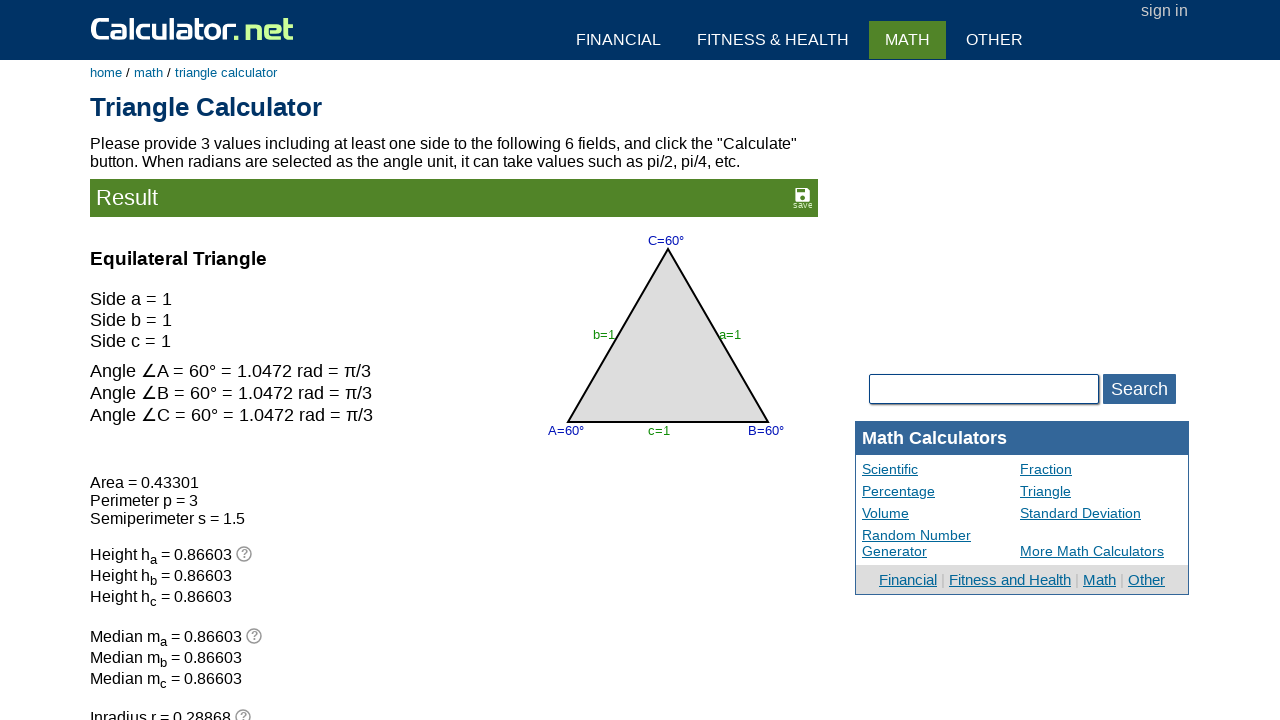

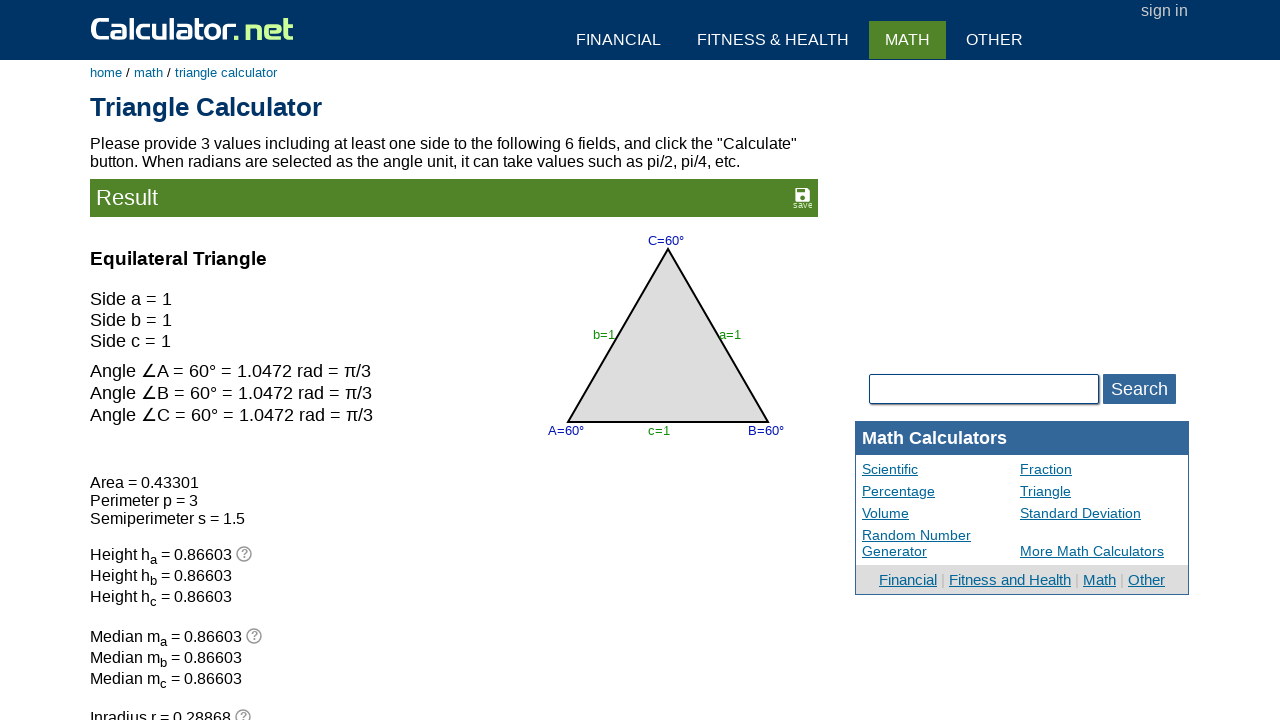